Tests Vue.js custom dropdown by clicking to open it and selecting the "Second Option" from the dropdown menu.

Starting URL: https://mikerodham.github.io/vue-dropdowns/

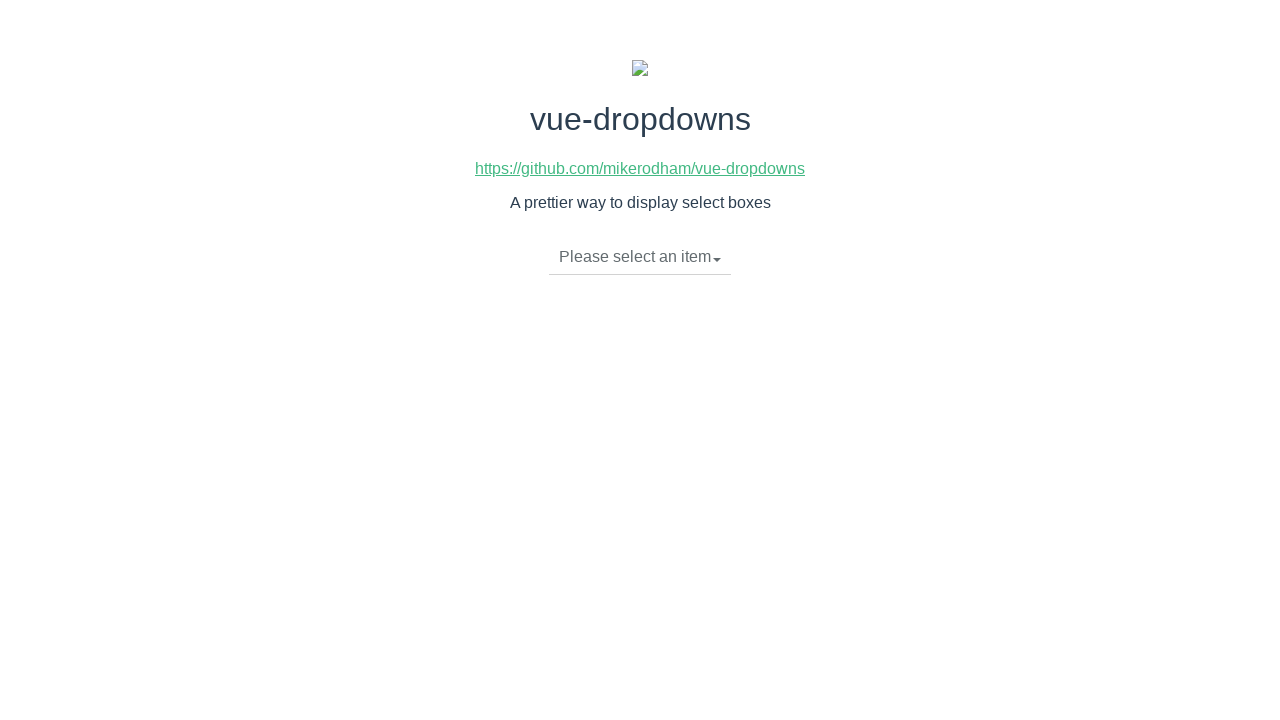

Clicked dropdown button to open the Vue.js custom dropdown at (640, 258) on div.btn-group
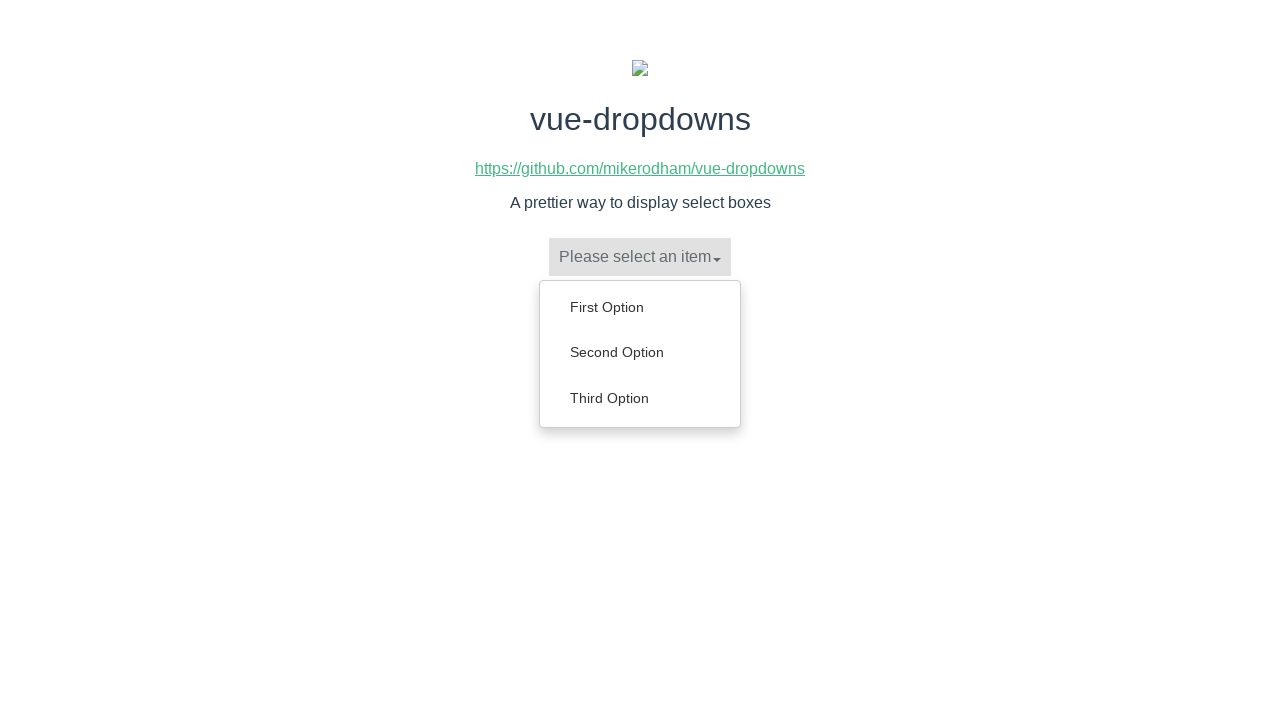

Dropdown items appeared and are ready for selection
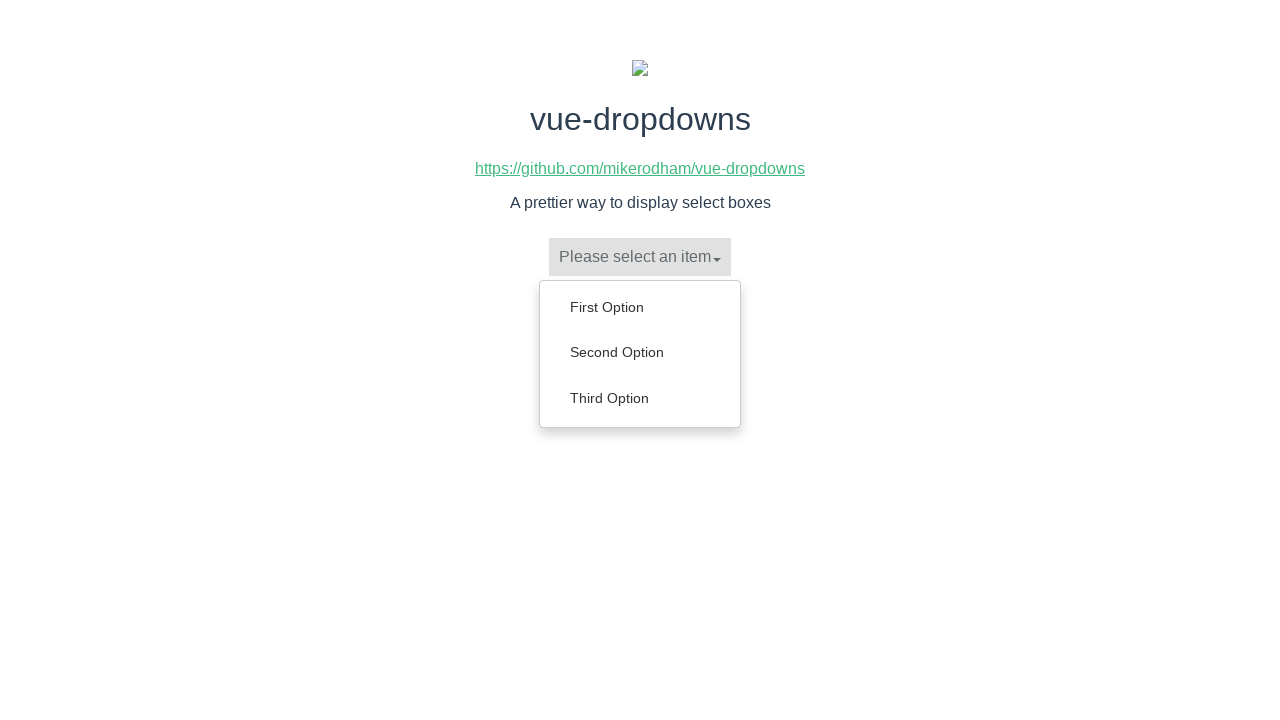

Selected 'Second Option' from the dropdown menu at (640, 352) on li a:has-text('Second Option')
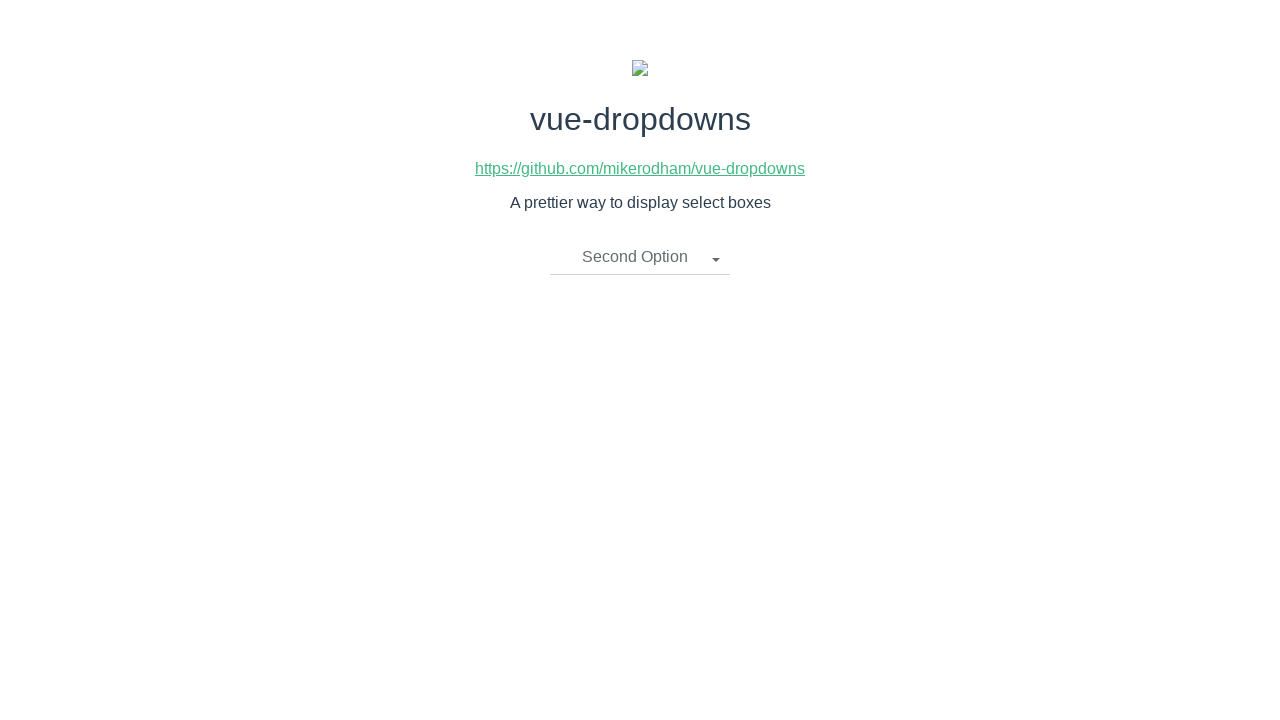

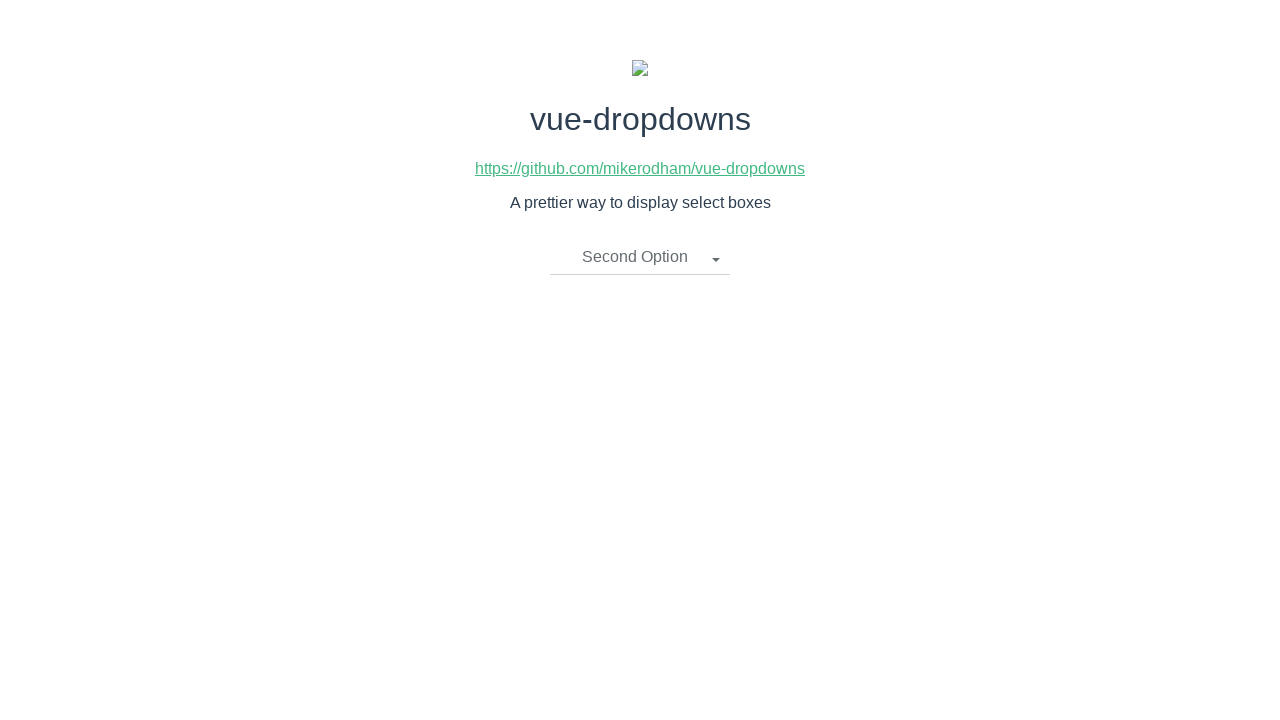